Solves a math captcha by calculating a formula, entering the answer, selecting checkboxes and radio buttons, then submitting the form

Starting URL: https://suninjuly.github.io/math.html

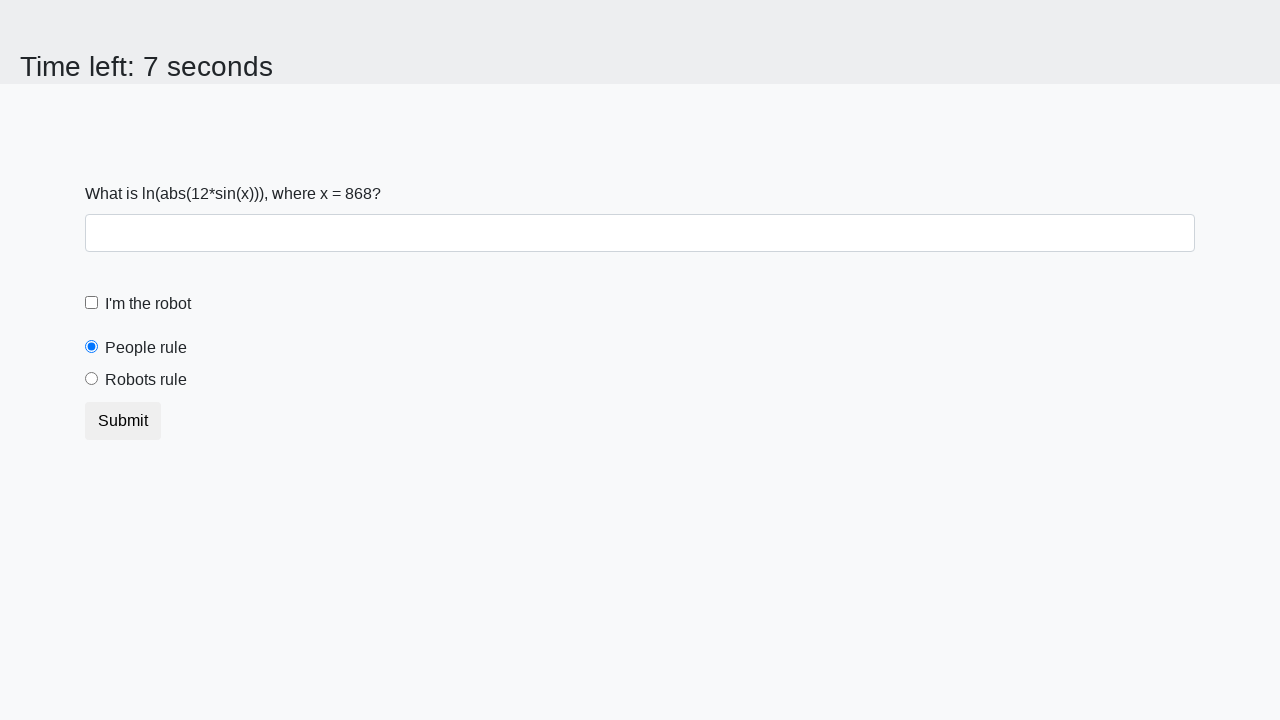

Retrieved the math problem value from the page
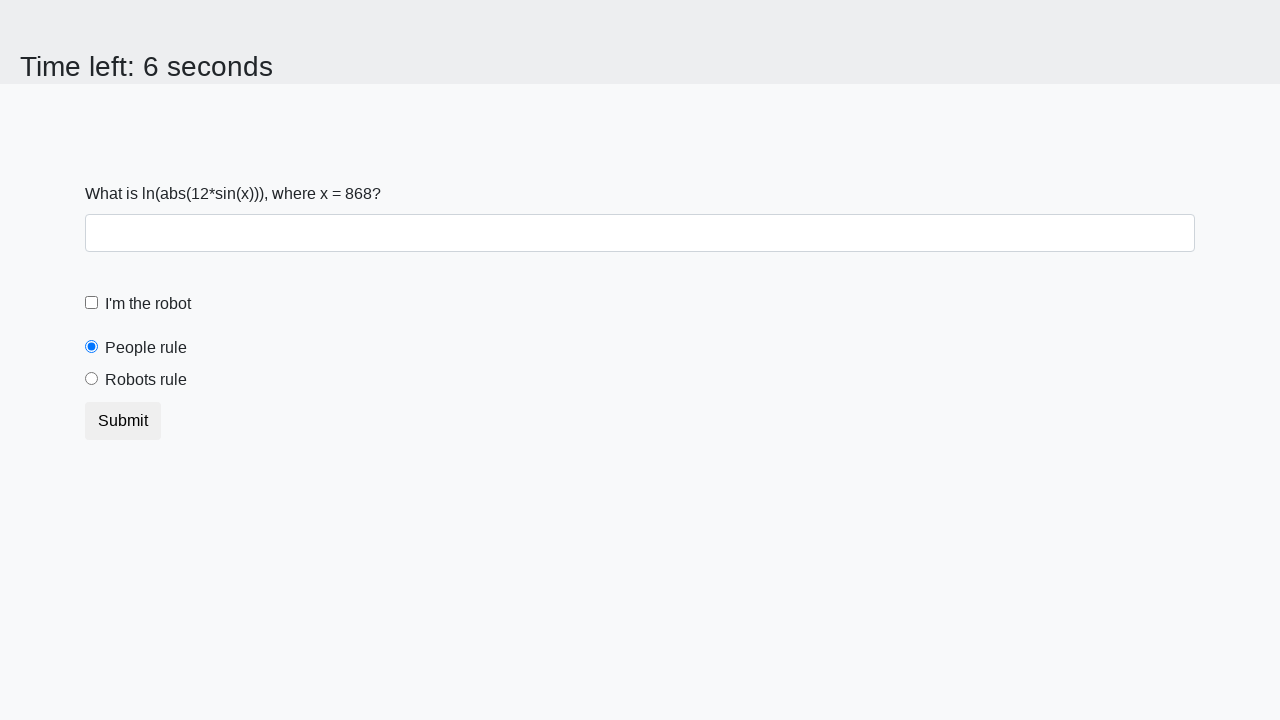

Calculated the math captcha answer using the formula
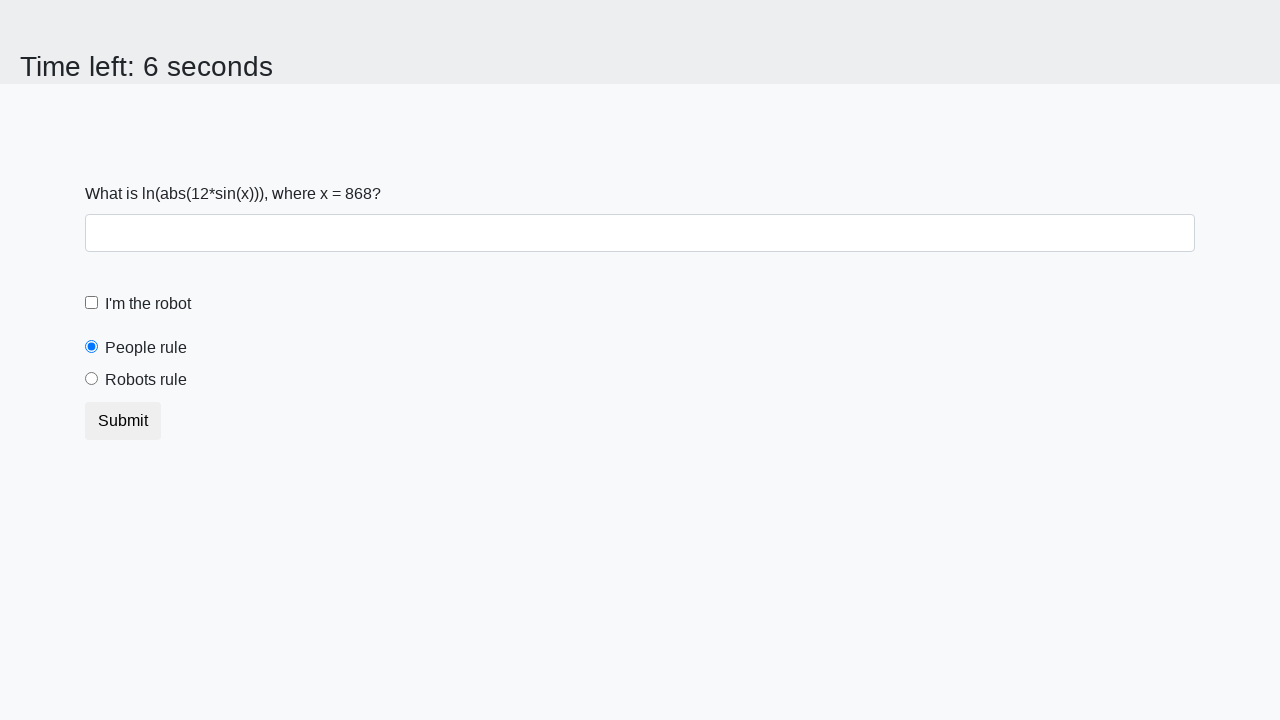

Filled the answer field with the calculated result on #answer
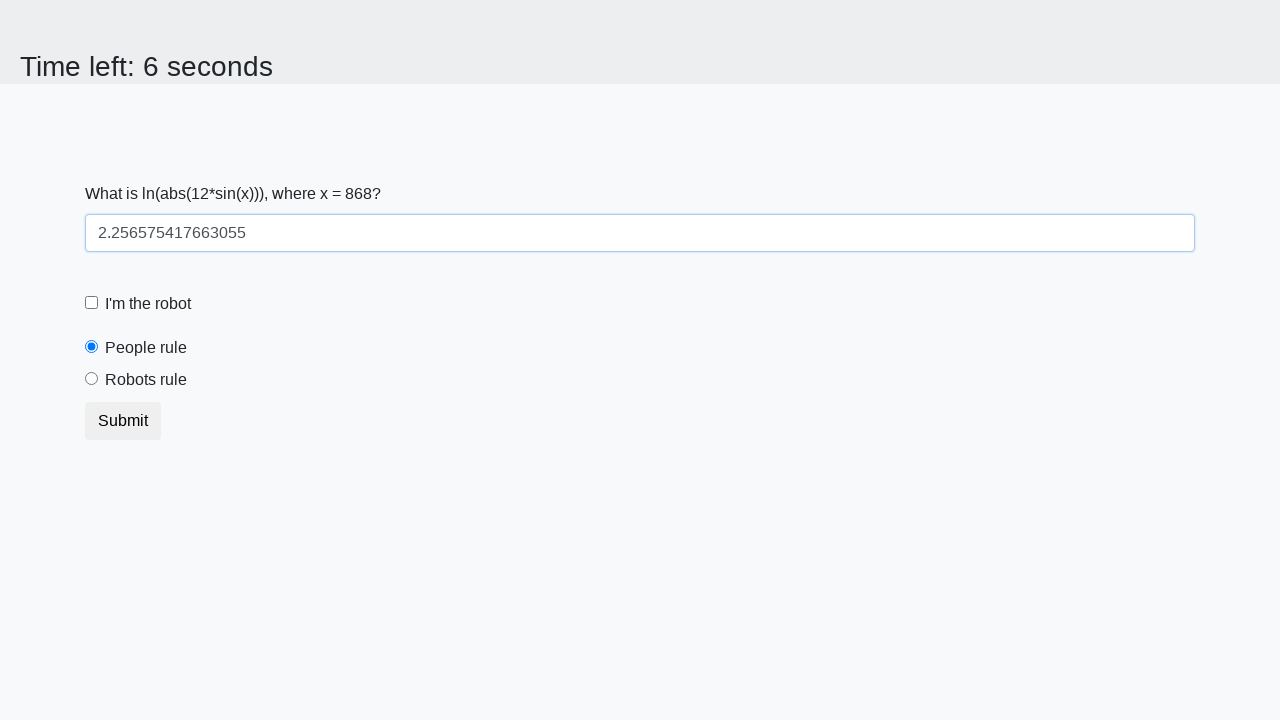

Clicked the 'I am a robot' checkbox at (92, 303) on #robotCheckbox
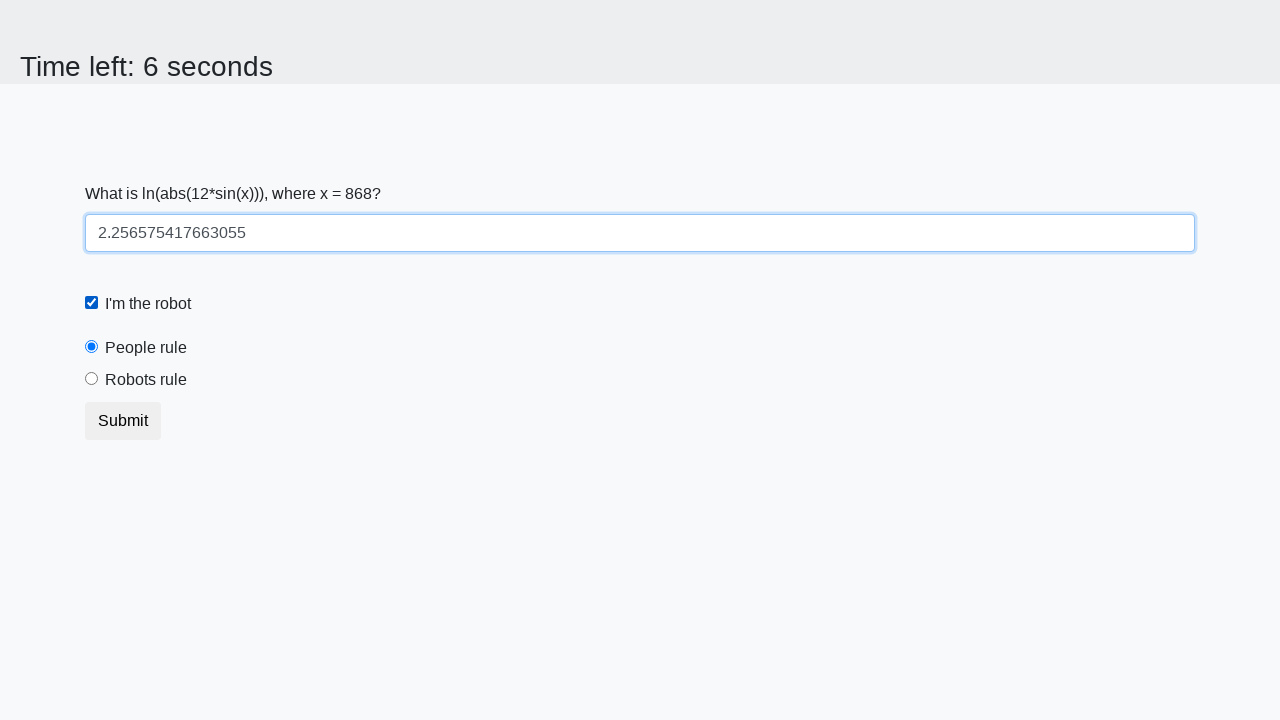

Selected the 'Robots rule!' radio button at (92, 379) on #robotsRule
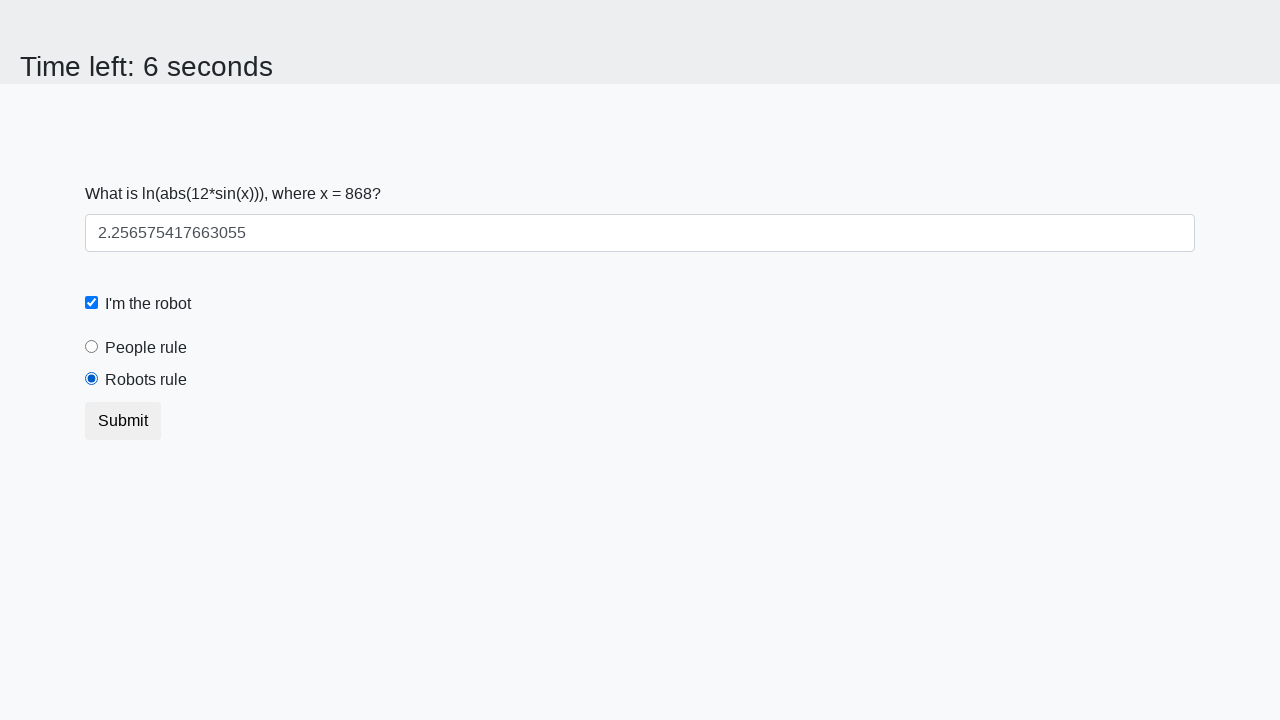

Clicked the submit button to submit the form at (123, 421) on [type='submit']
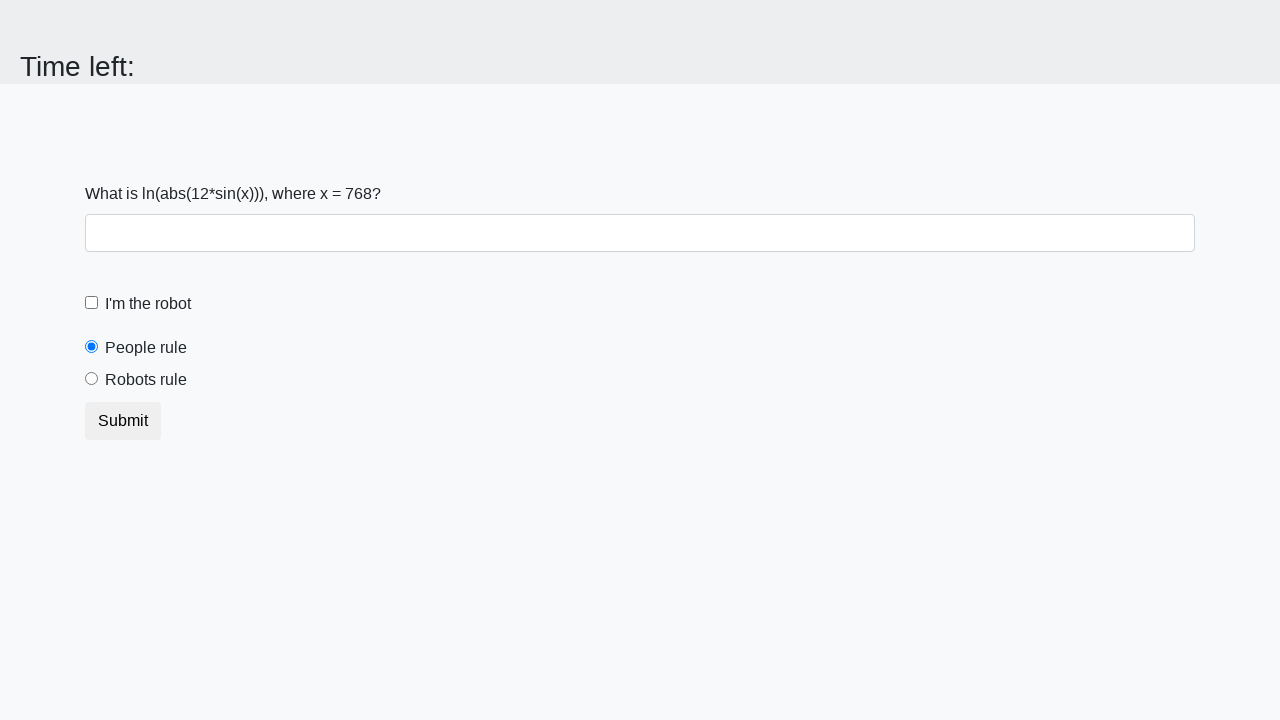

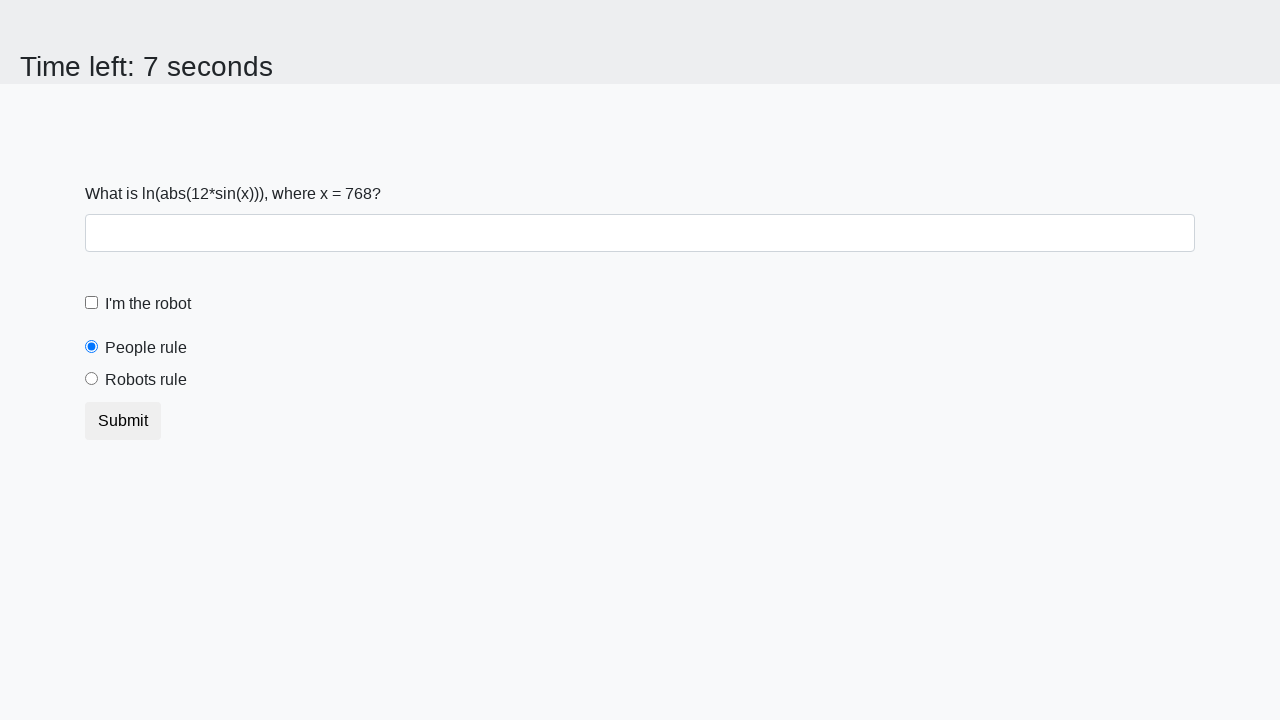